Tests a simple signup/registration form by filling in first name, last name, and email fields, then submitting the form

Starting URL: https://secure-retreat-92358.herokuapp.com/

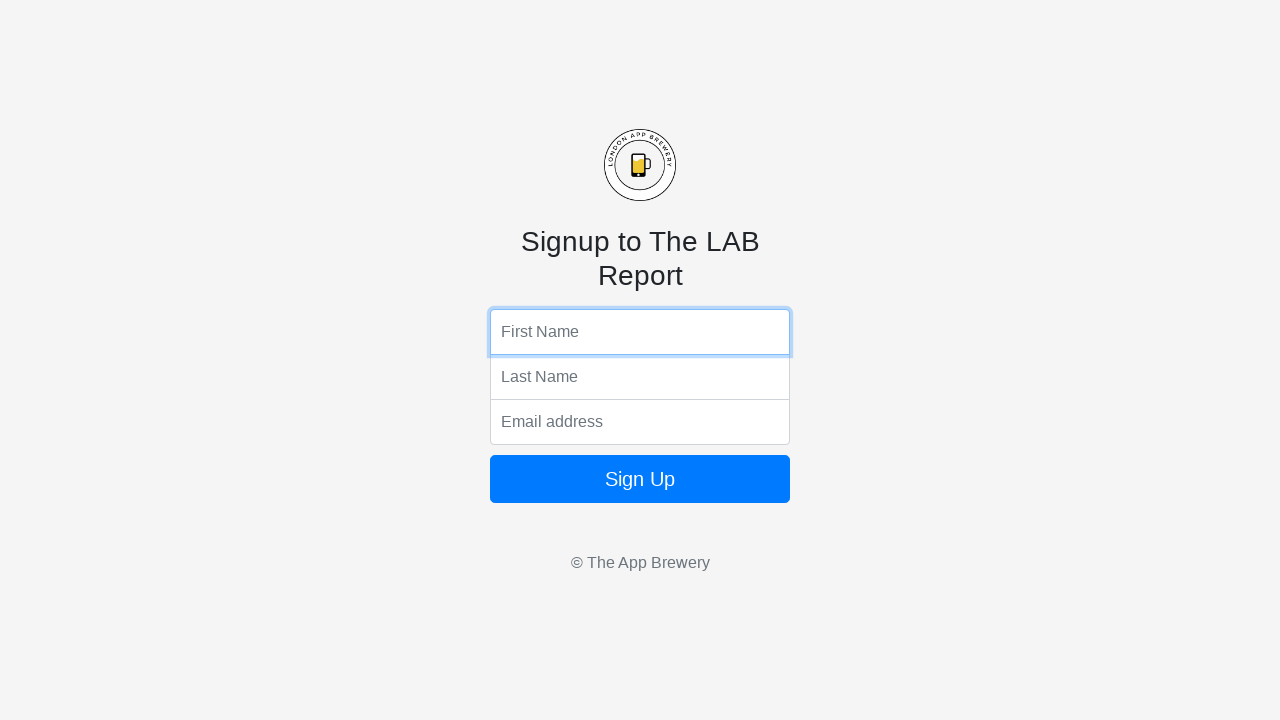

Filled first name field with 'Marcus' on input[name='fName']
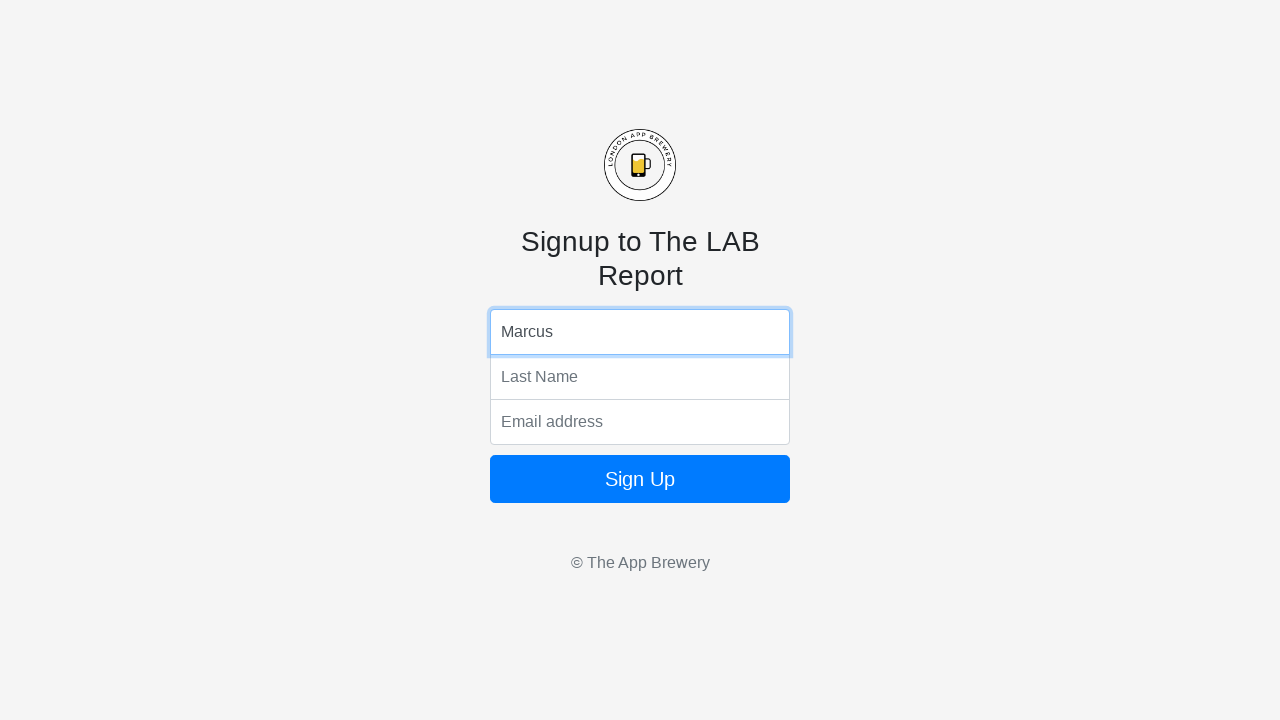

Filled last name field with 'Thompson' on input[name='lName']
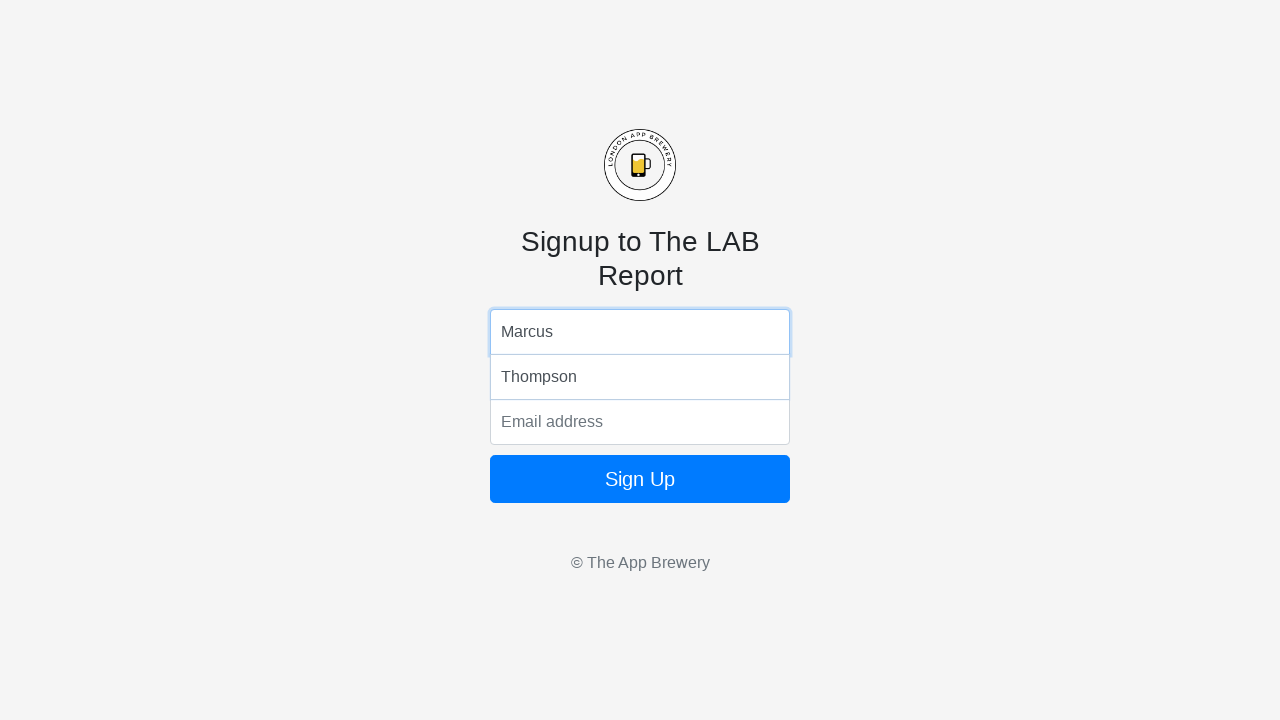

Filled email field with 'marcus.thompson@example.com' on input[name='email']
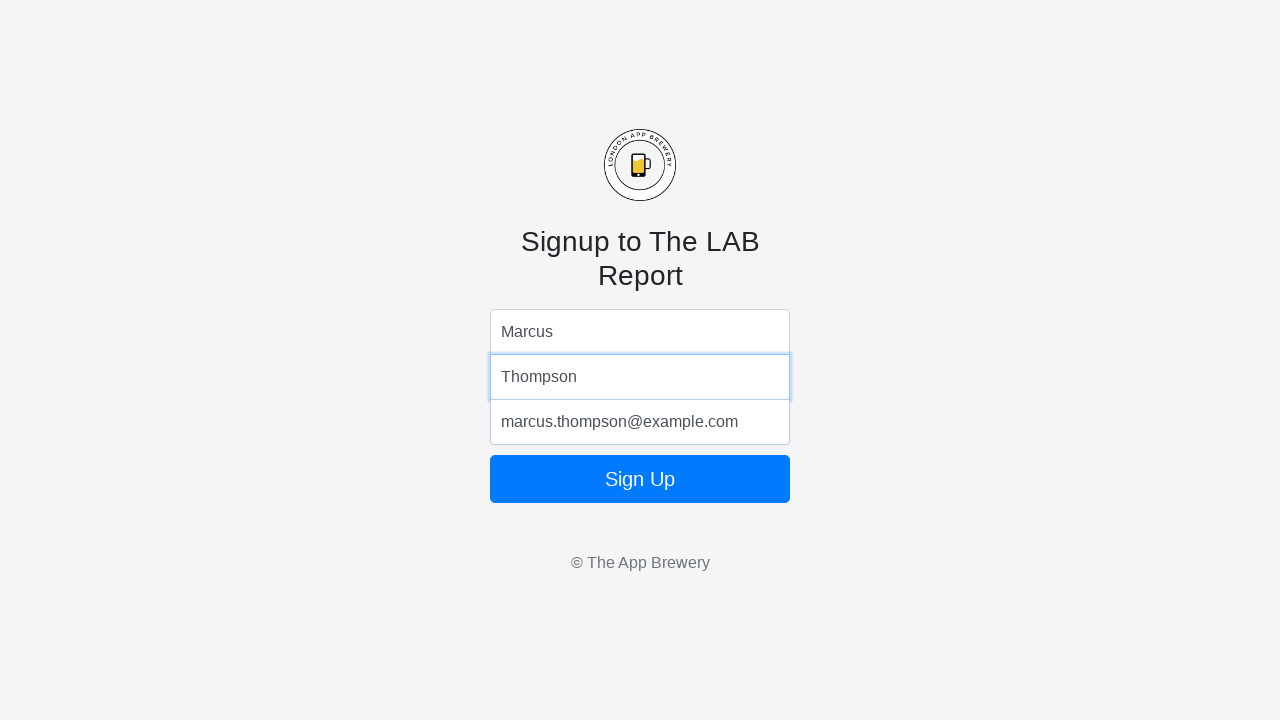

Clicked submit button to submit the registration form at (640, 479) on button
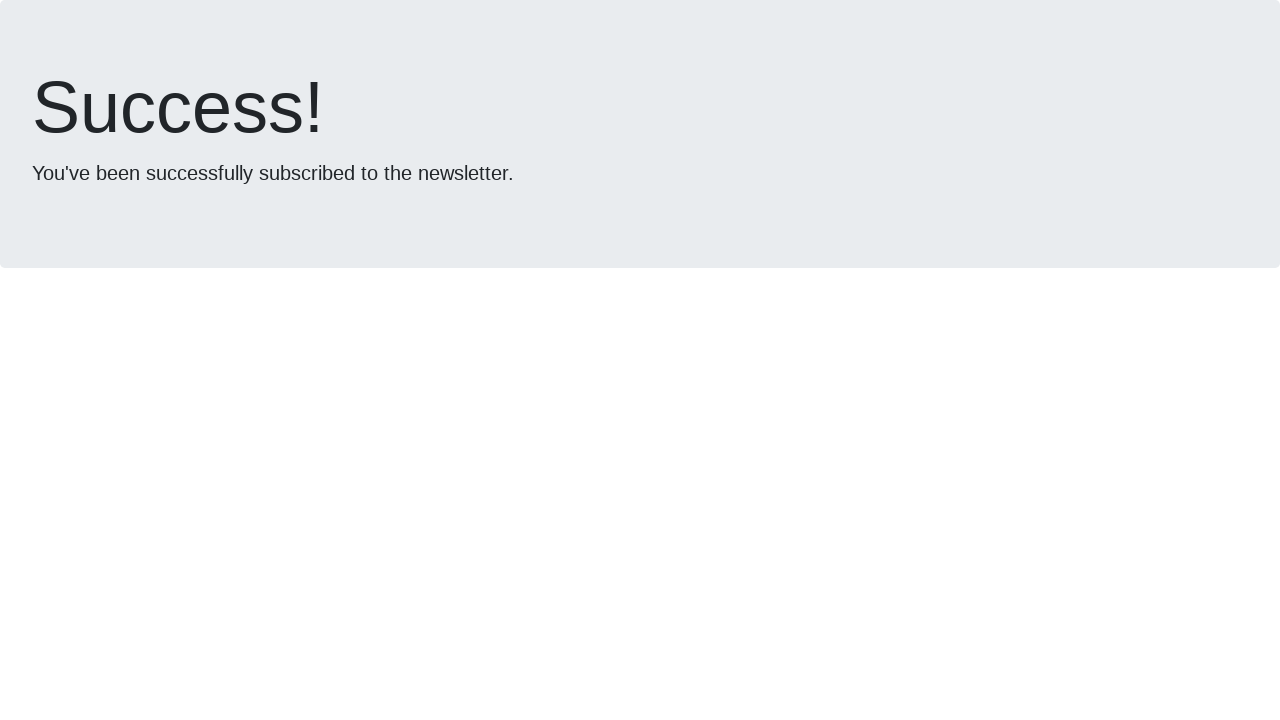

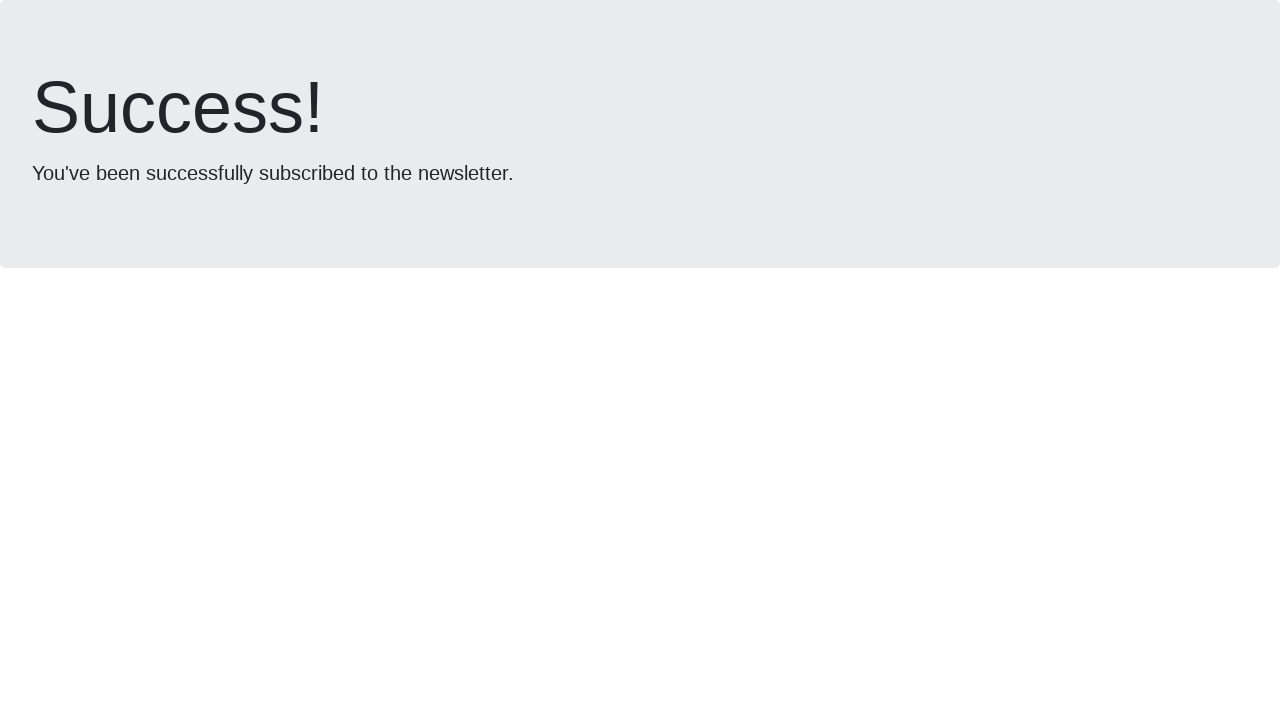